Navigates to the VCTC Pune website and waits for the page to load

Starting URL: https://vctcpune.com/

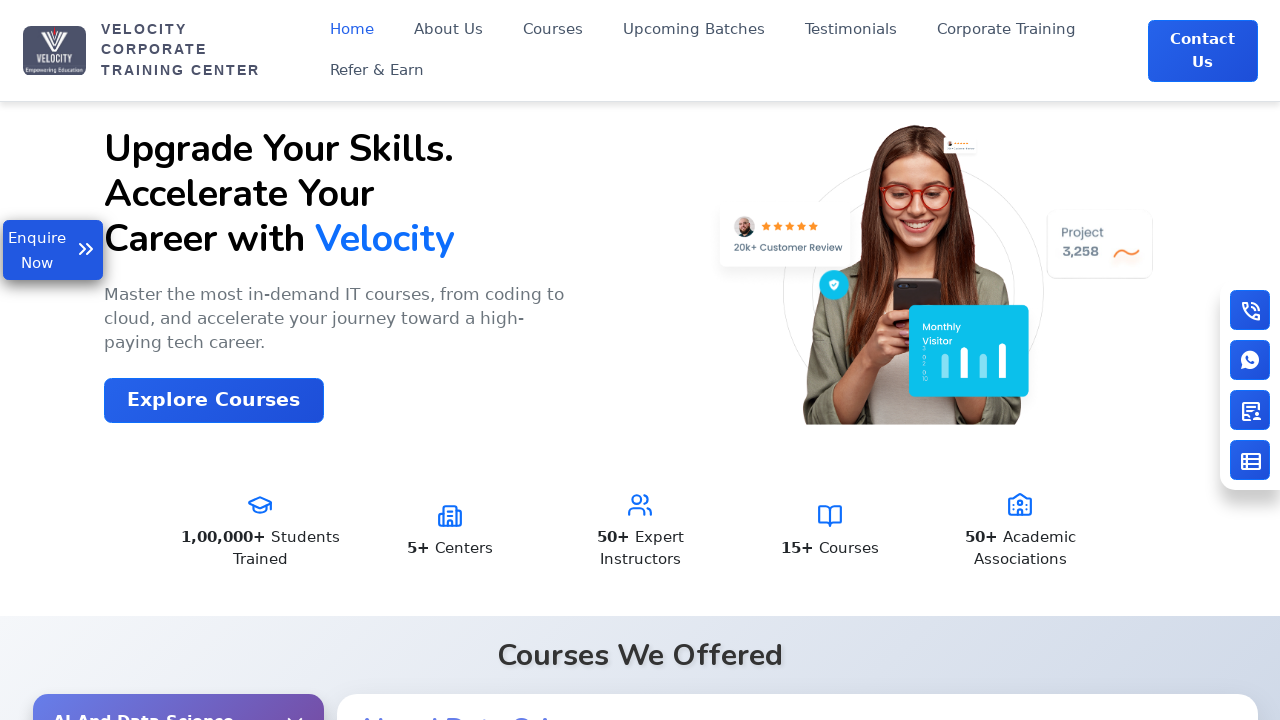

Waited for page DOM to be fully loaded
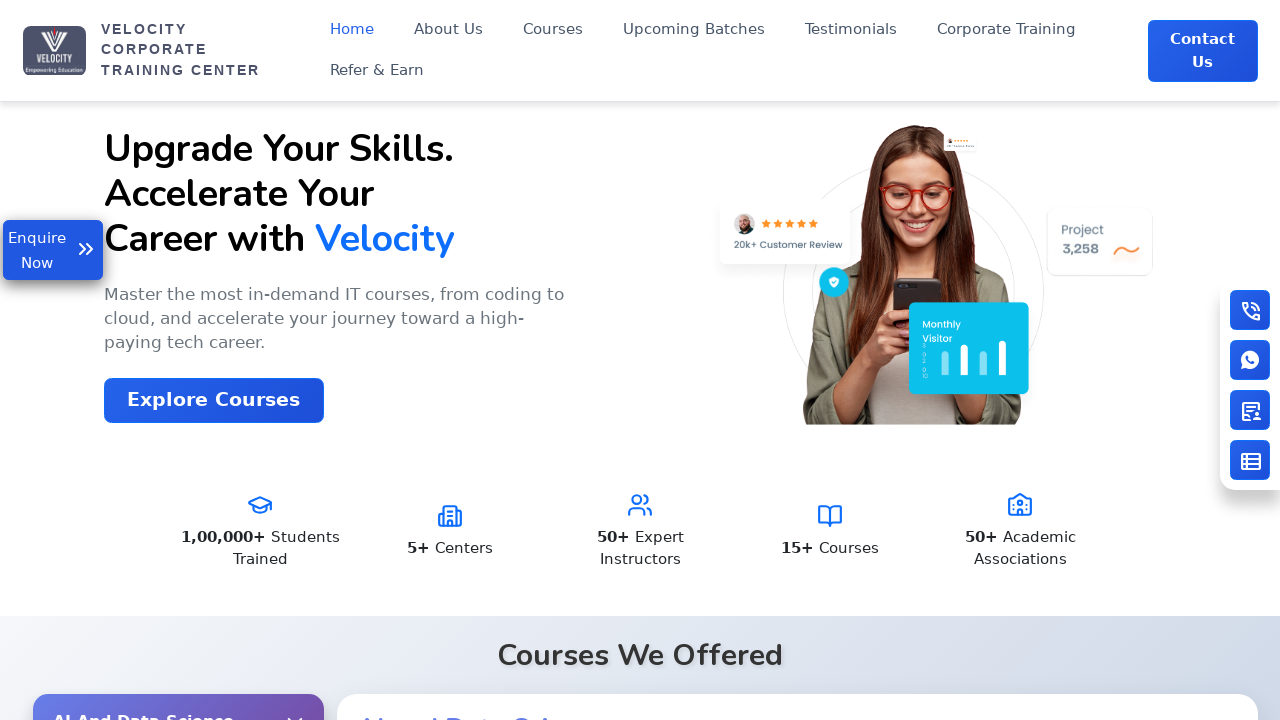

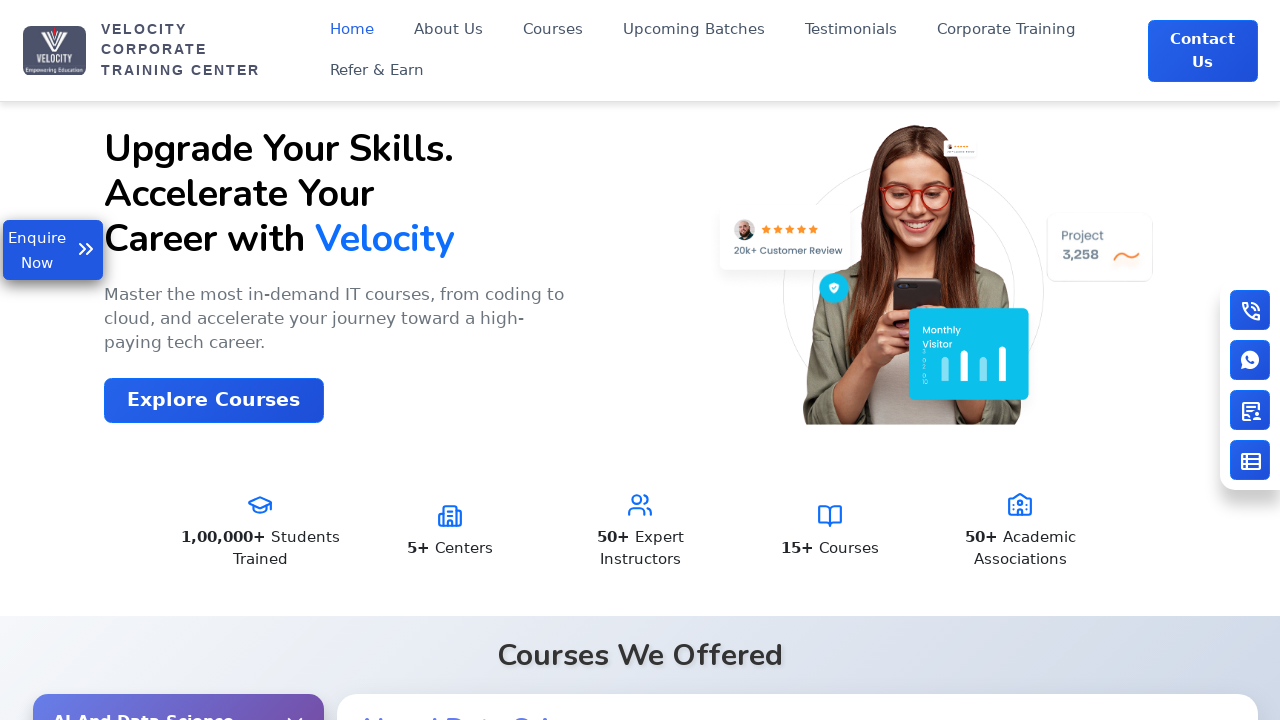